Tests dropdown selection functionality by selecting an option from a dropdown menu and verifying the selection

Starting URL: http://the-internet.herokuapp.com/dropdown

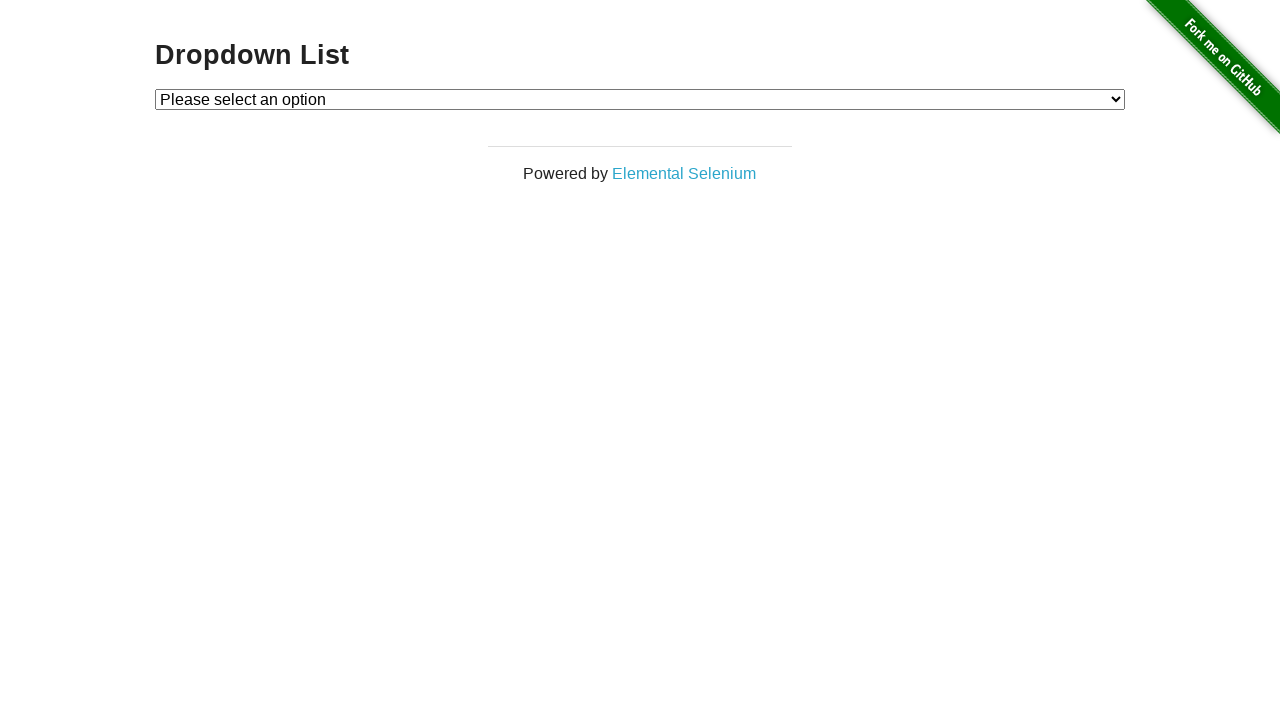

Selected 'Option 1' from the dropdown menu on #dropdown
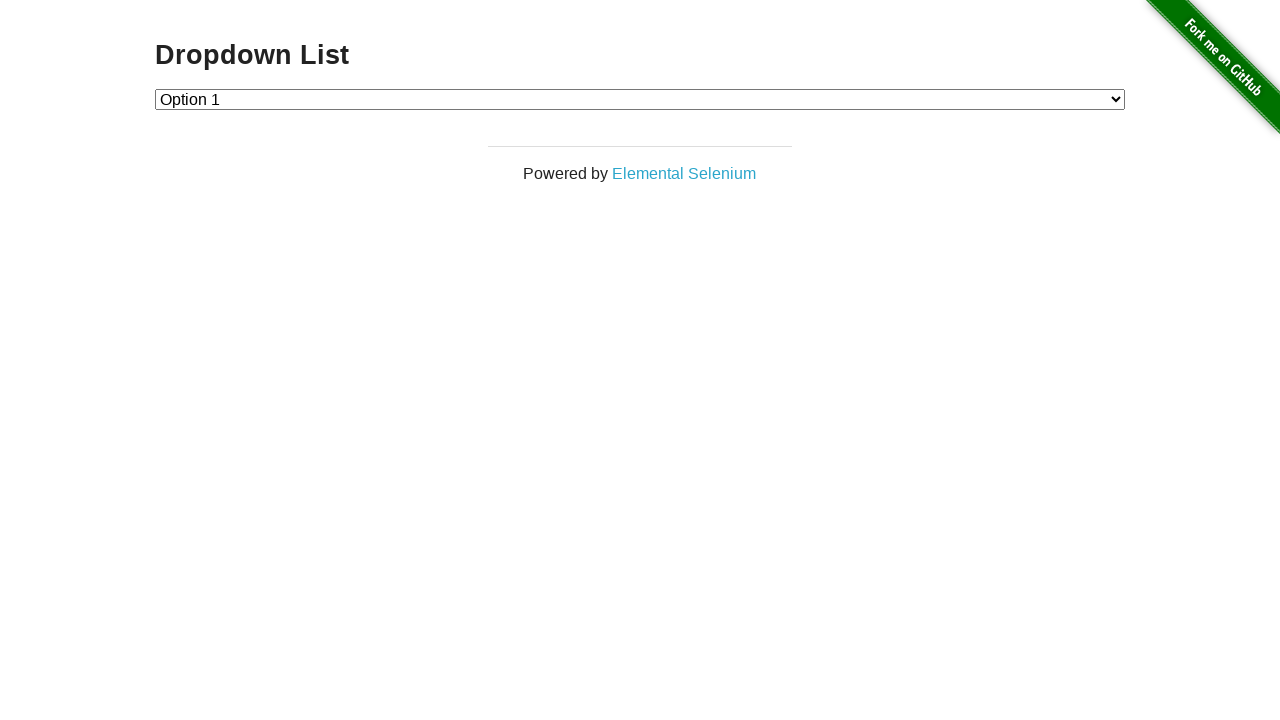

Retrieved the selected dropdown value
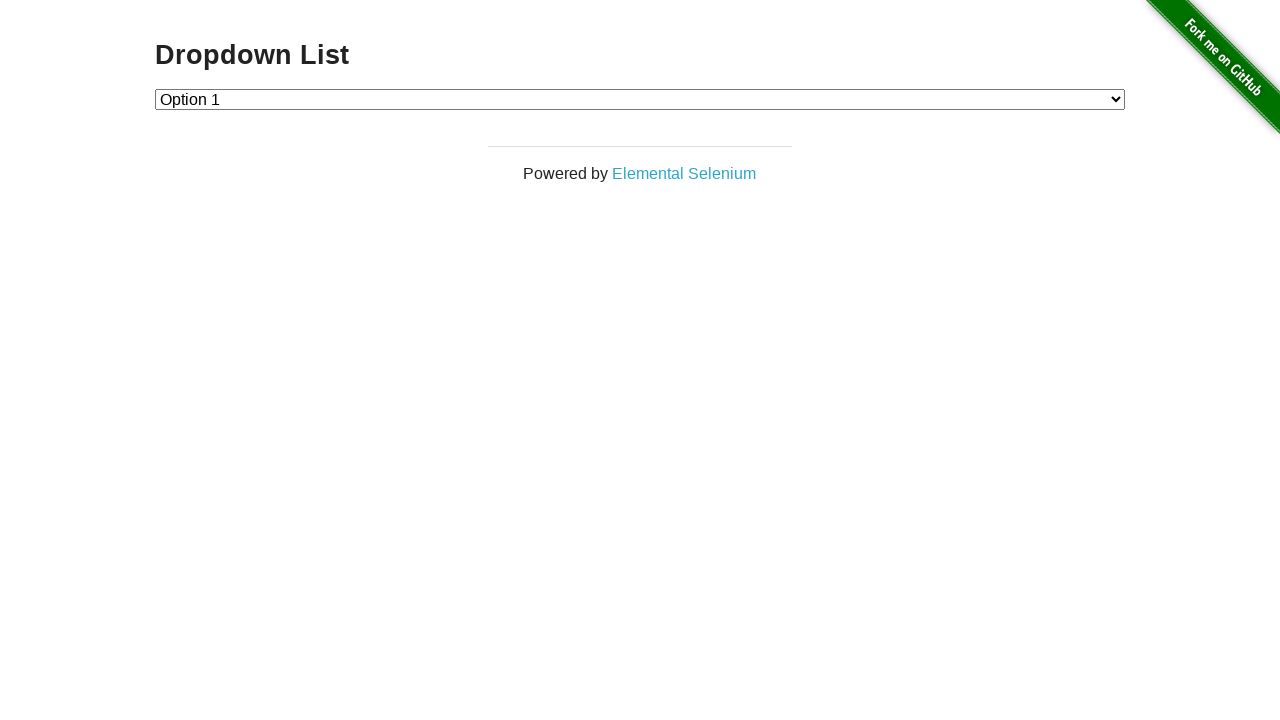

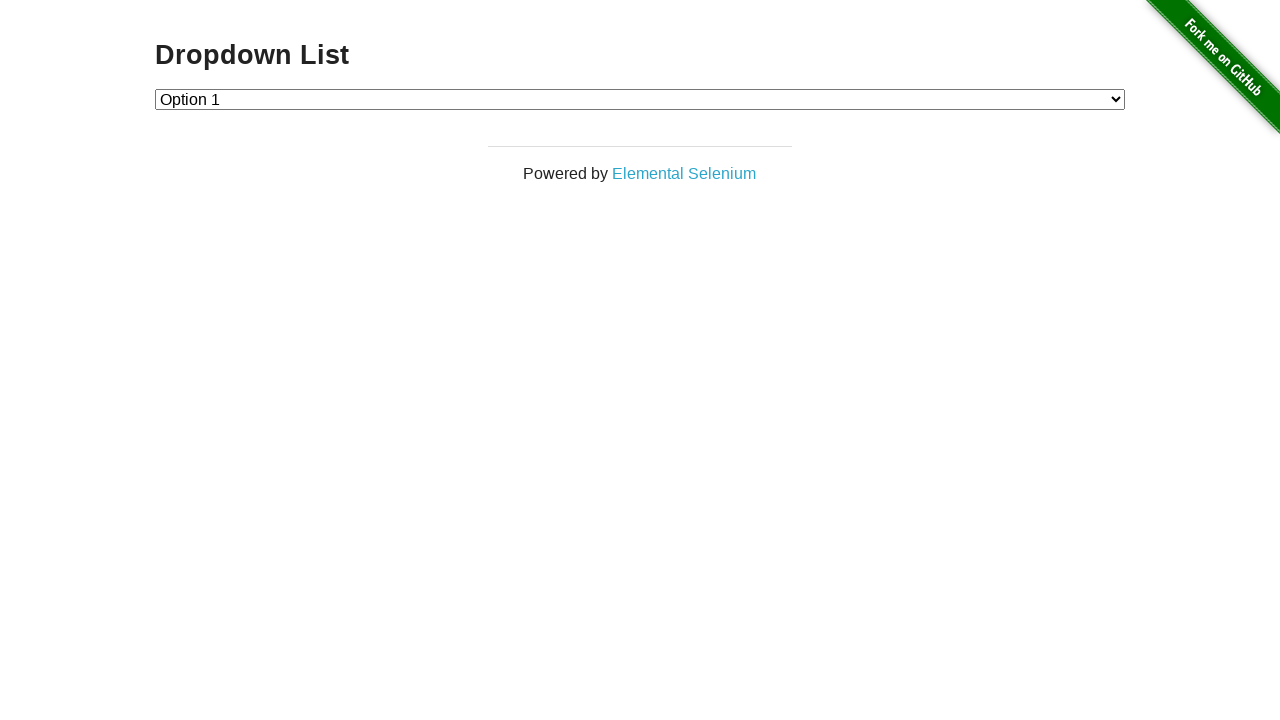